Navigates to Heritage Enterprises website, waits for the page to load, and clicks on a link containing "Sell" text to navigate to that section.

Starting URL: https://www.heritageenterprises.in/

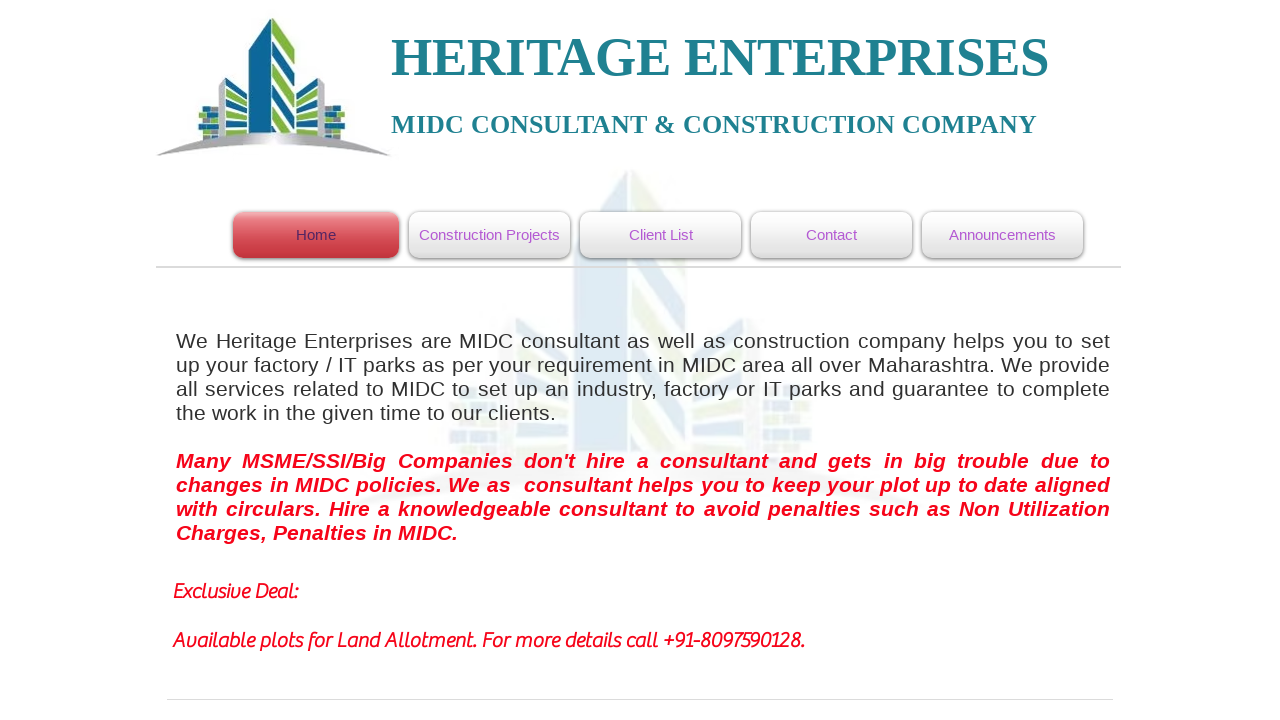

Waited for links to load on Heritage Enterprises website
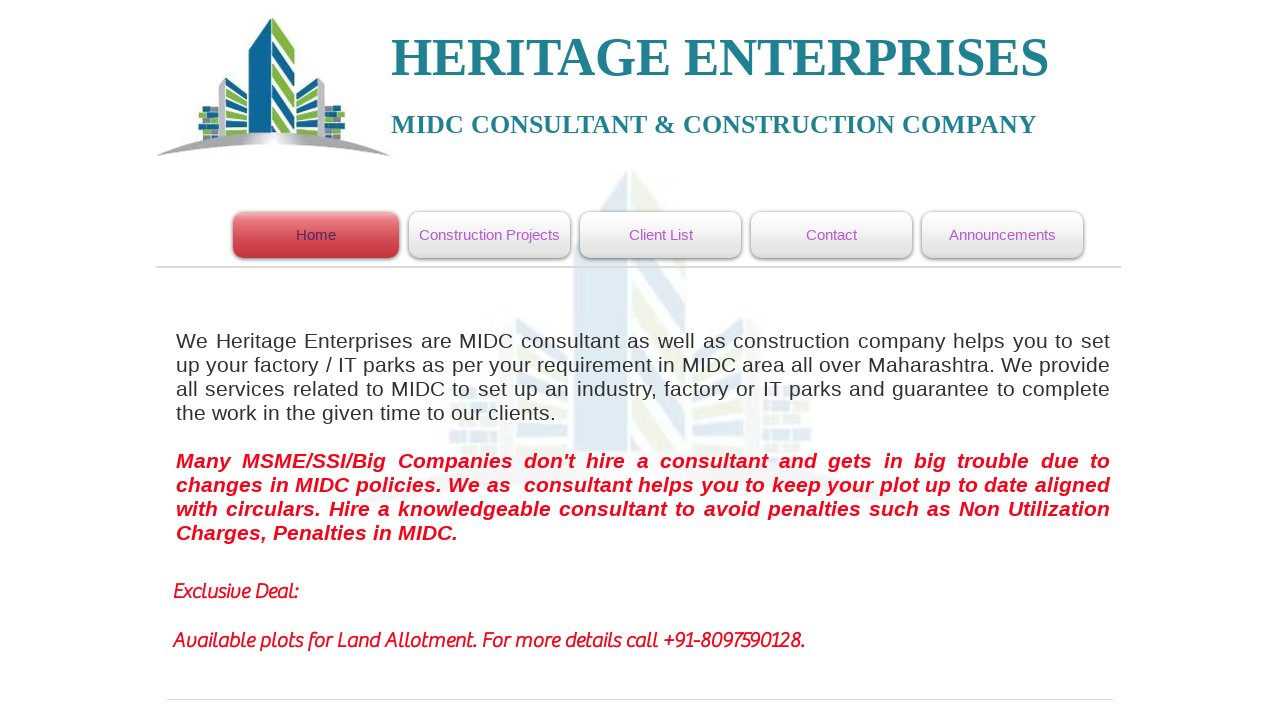

Waited for images to load on the page
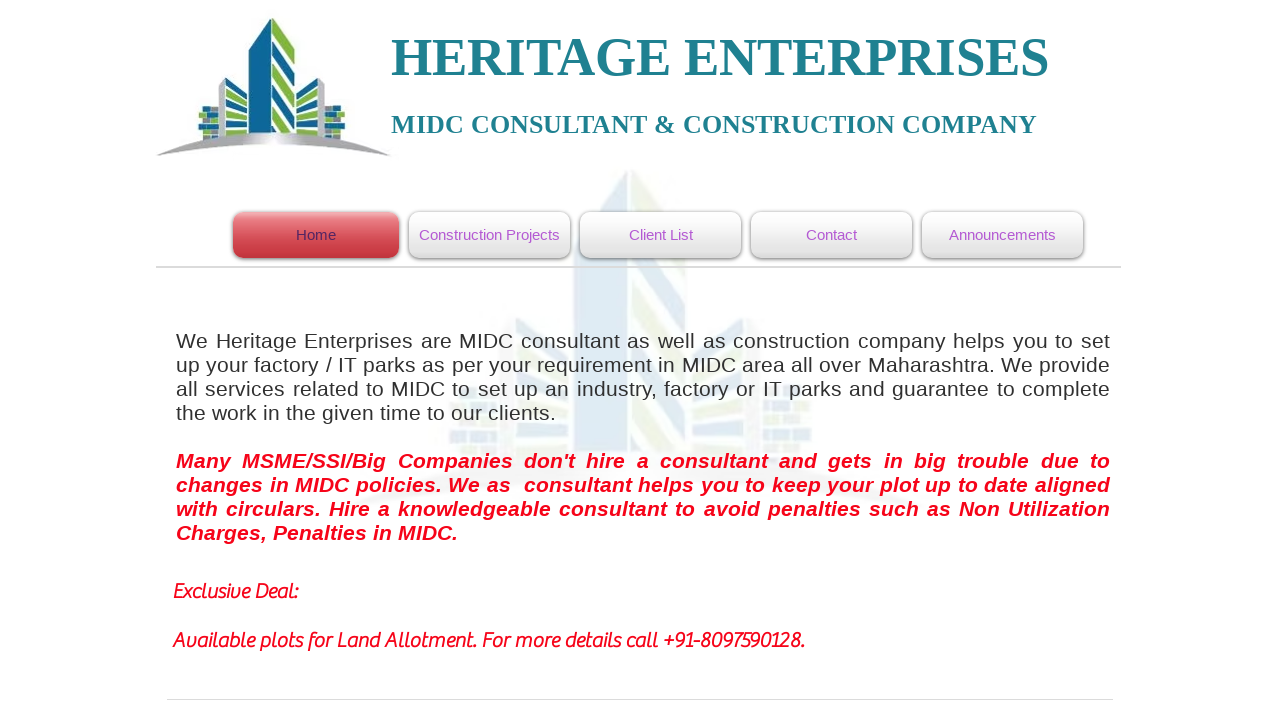

Clicked on the 'Sell' link to navigate to that section at (370, 360) on a:has-text('Sell')
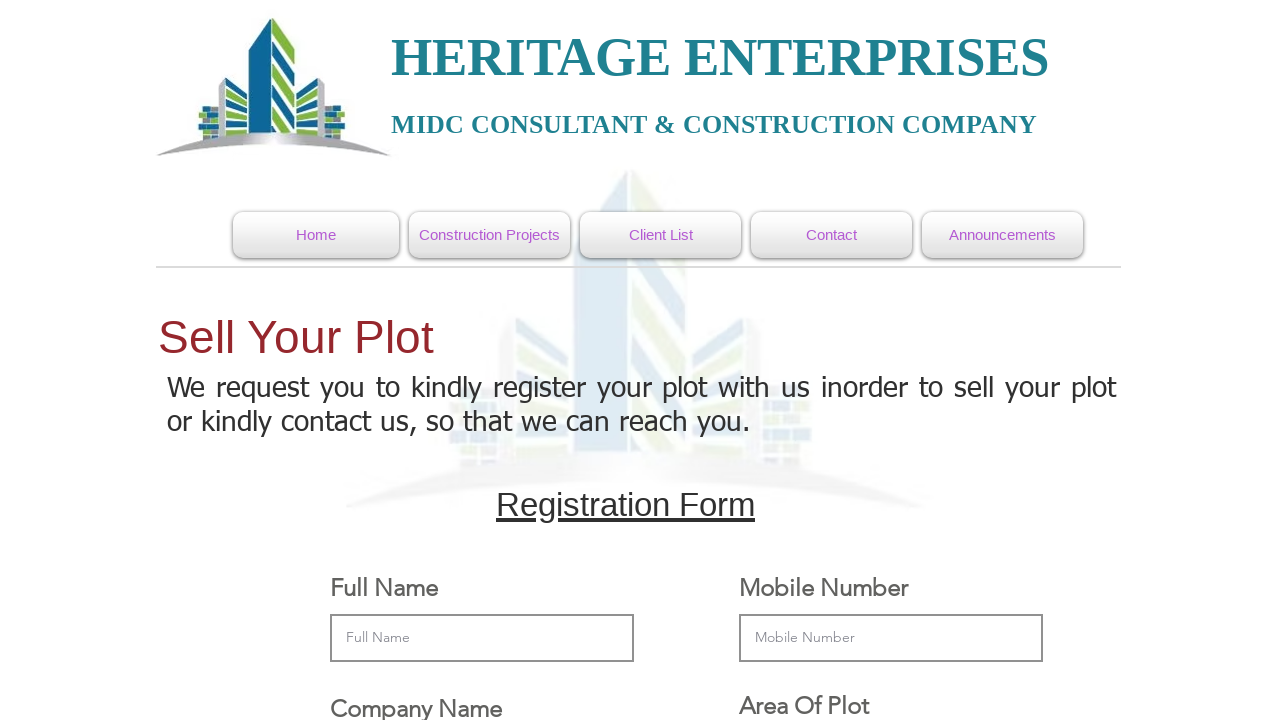

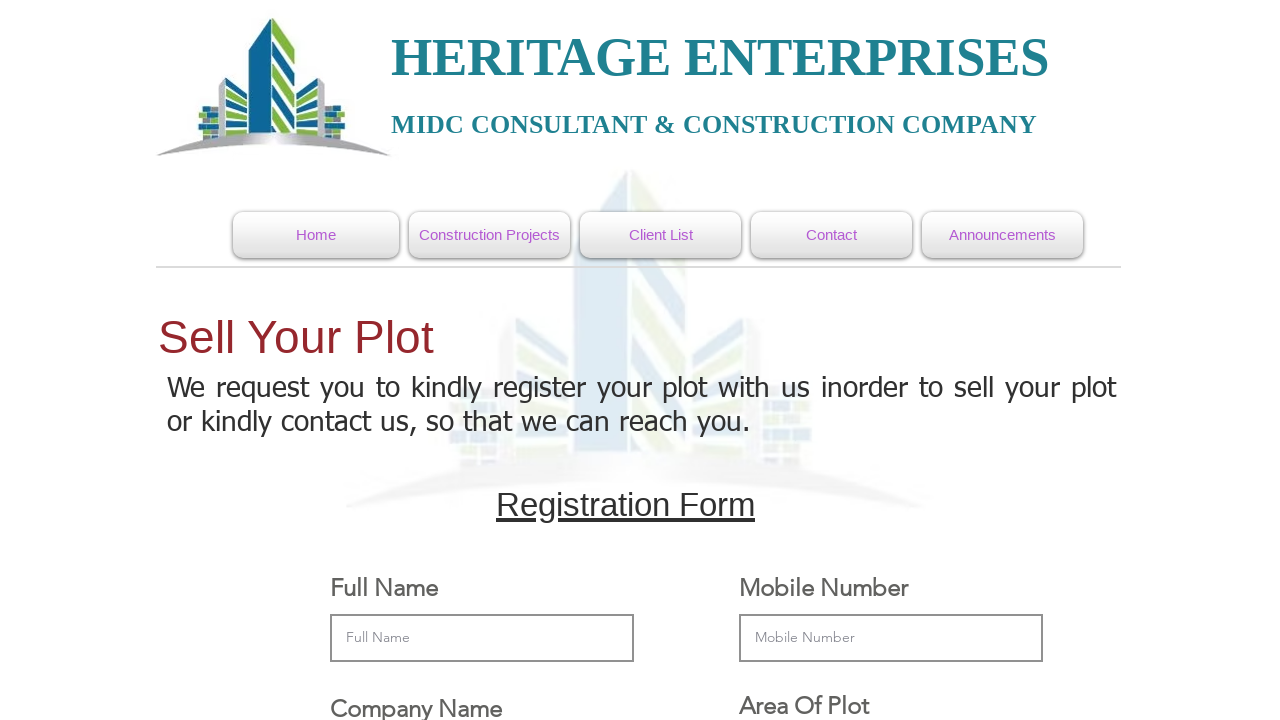